Tests selecting option 1 from a dropdown menu and verifies the selection was made correctly

Starting URL: https://the-internet.herokuapp.com/dropdown

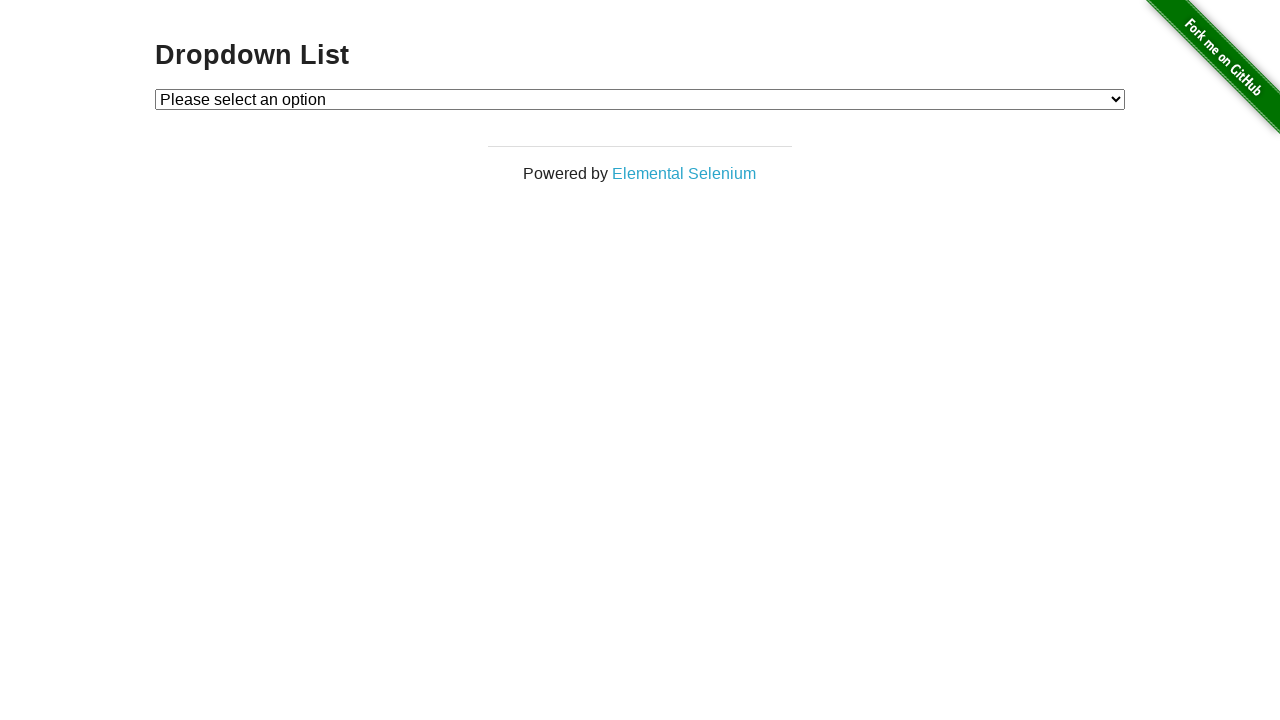

Selected option 1 from the dropdown menu on #dropdown
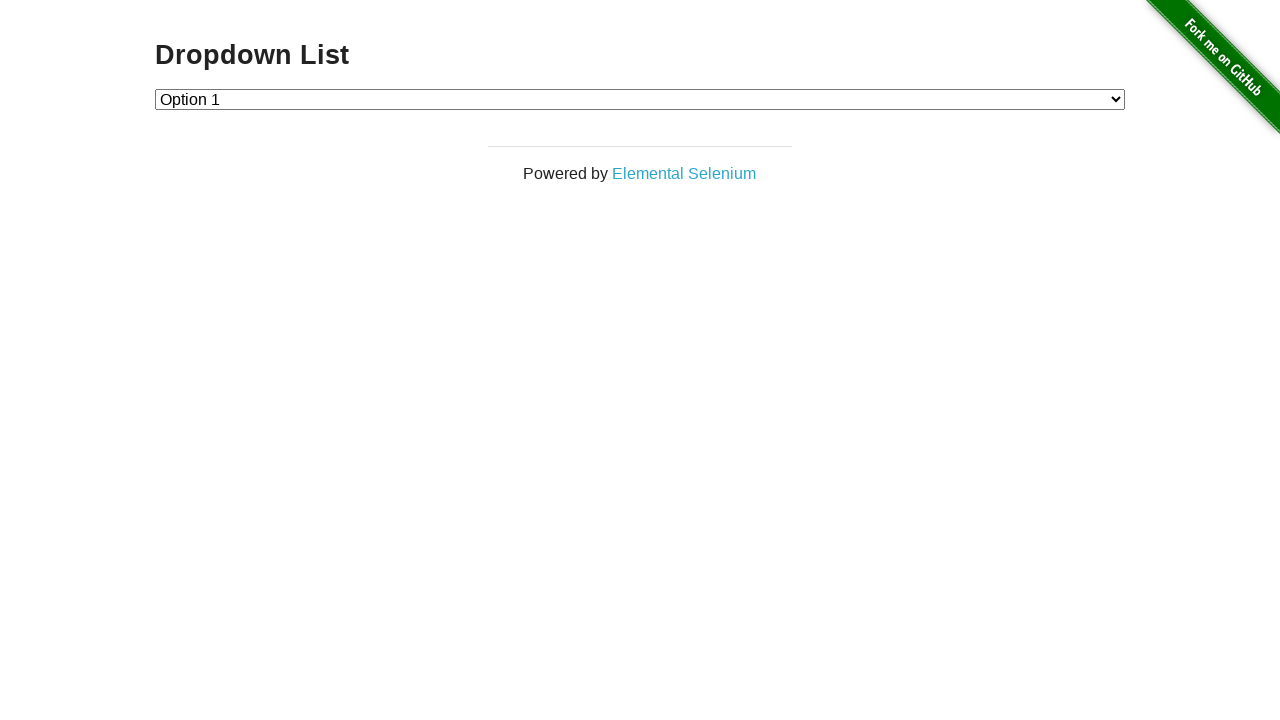

Verified that option 1 is selected in the dropdown
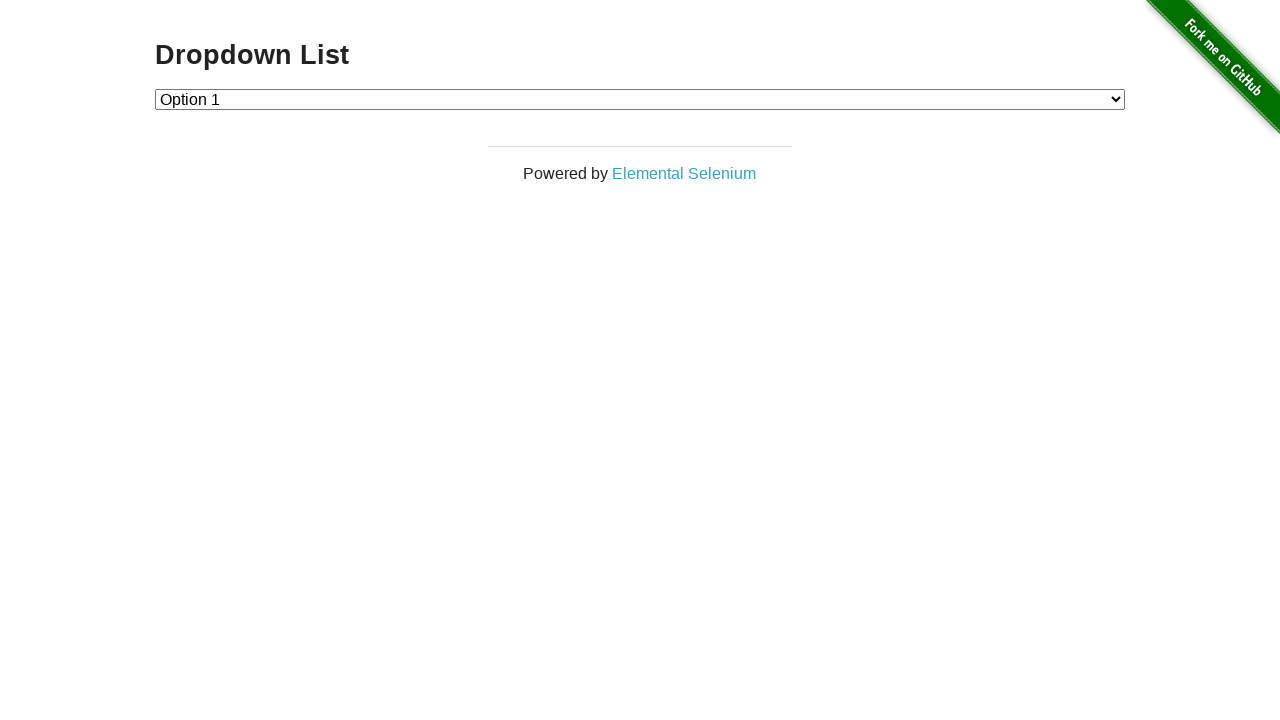

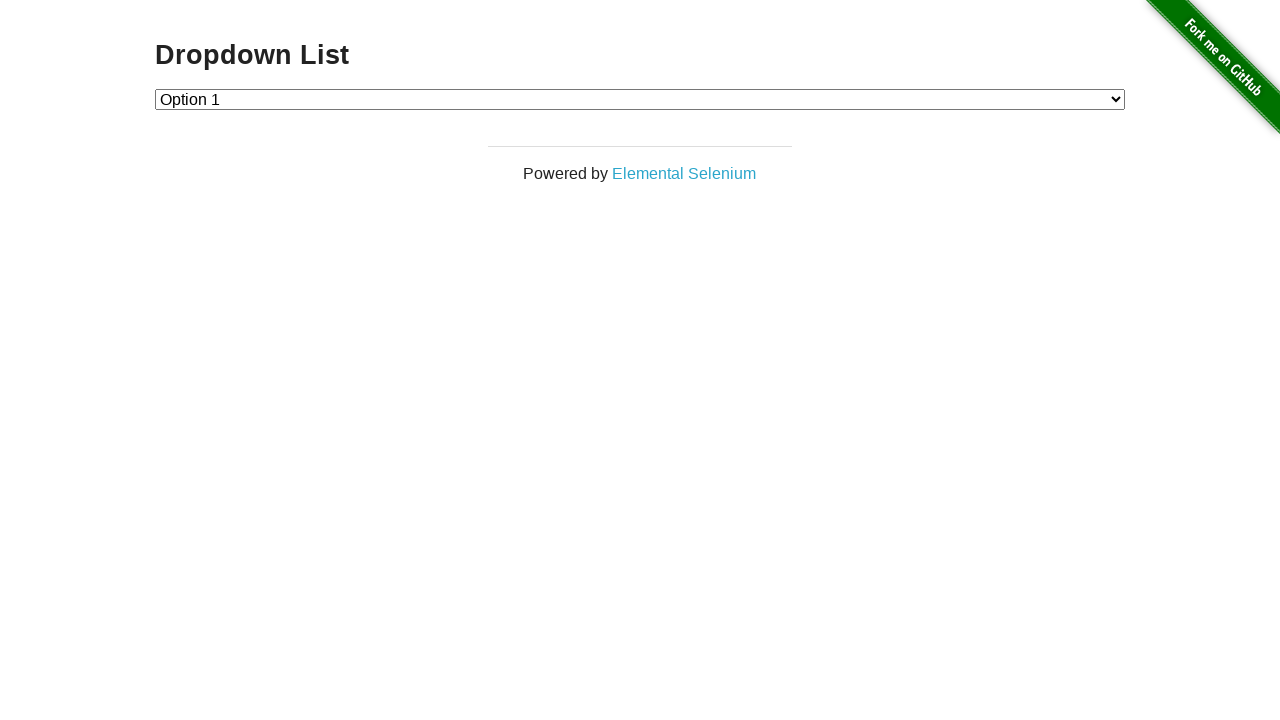